API test 3 - navigates to WebdriverIO homepage

Starting URL: https://webdriver.io

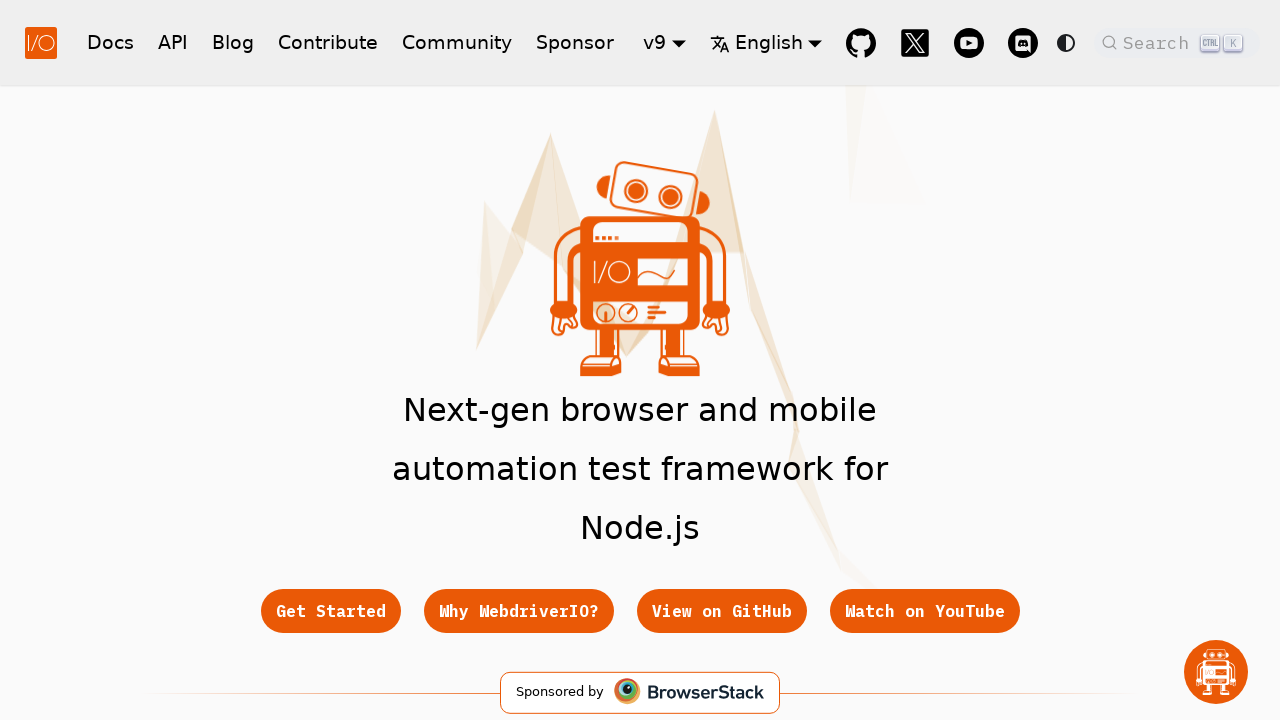

Navigated to WebdriverIO homepage and waited for DOM content to load
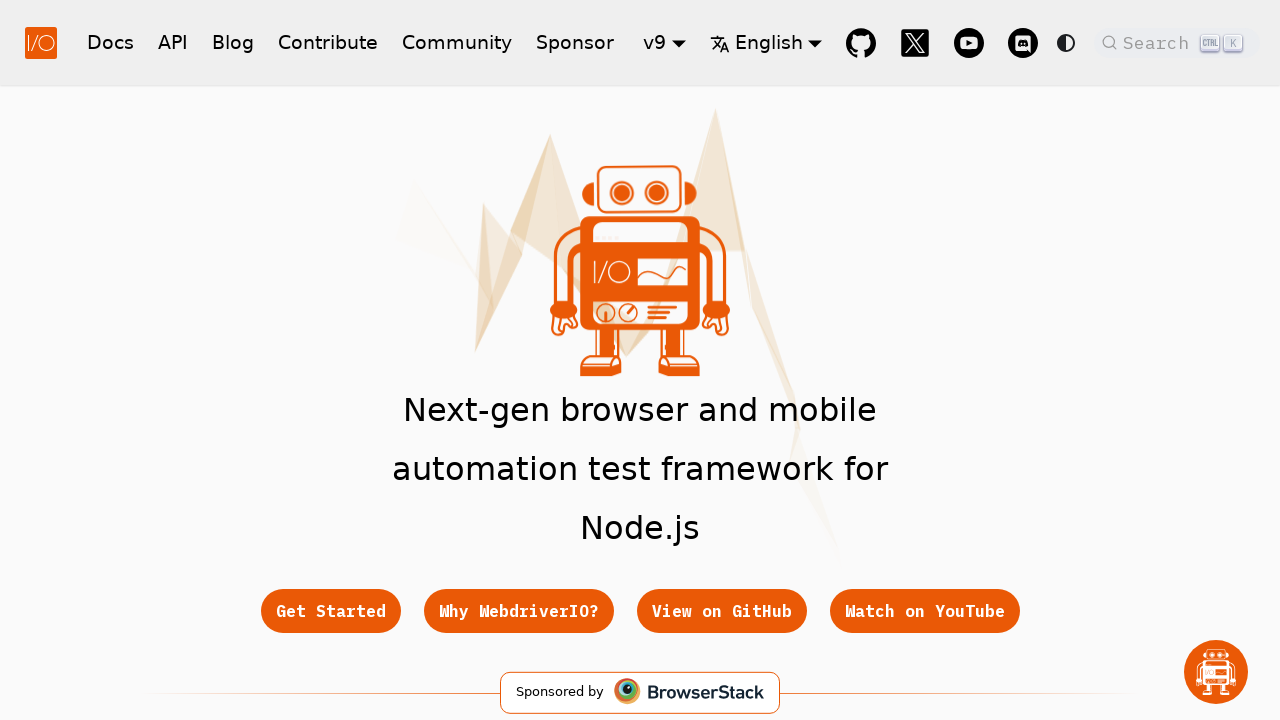

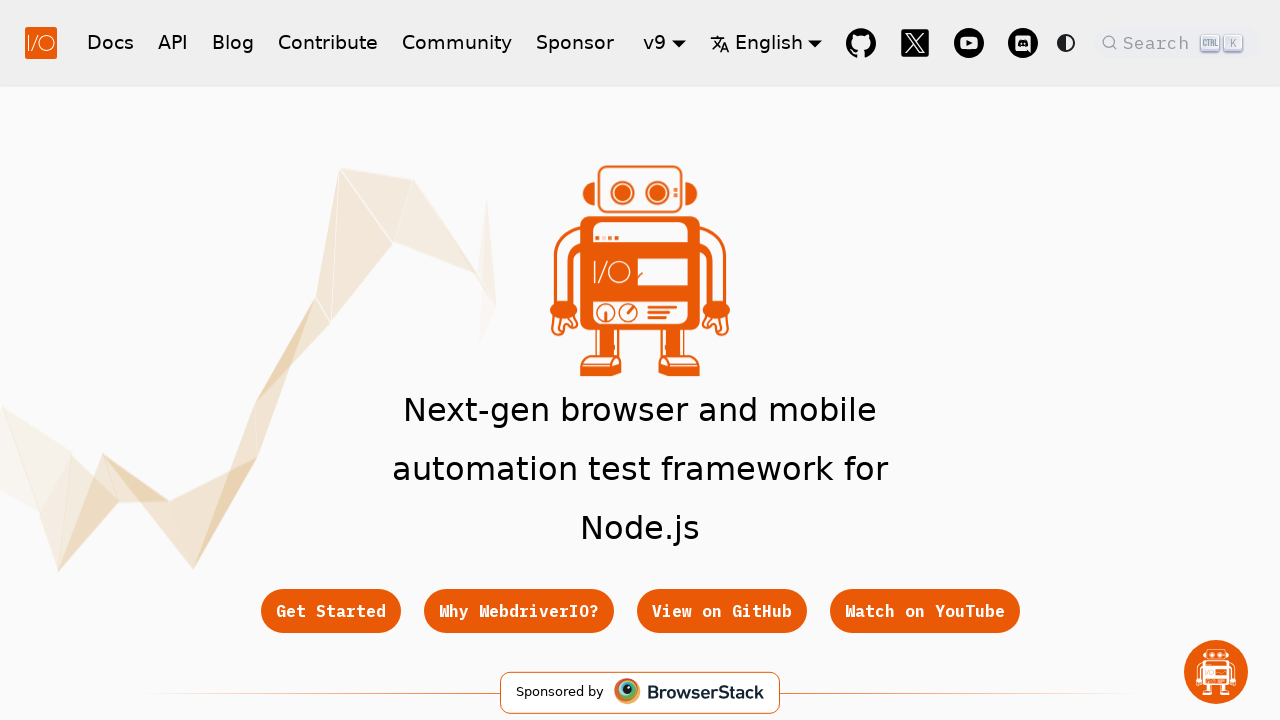